Tests the calculator's concatenation functionality by entering text strings instead of numbers and using the Concatenate operation

Starting URL: https://testsheepnz.github.io/BasicCalculator.html

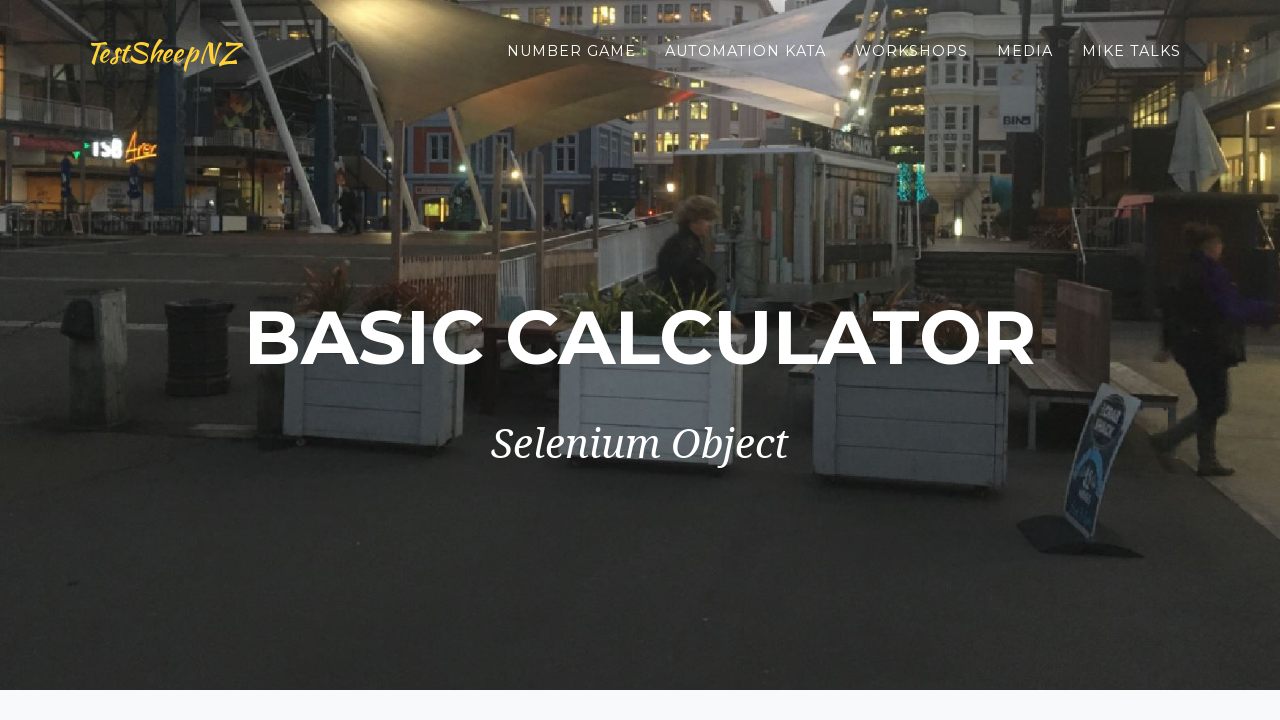

Scrolled to bottom of page
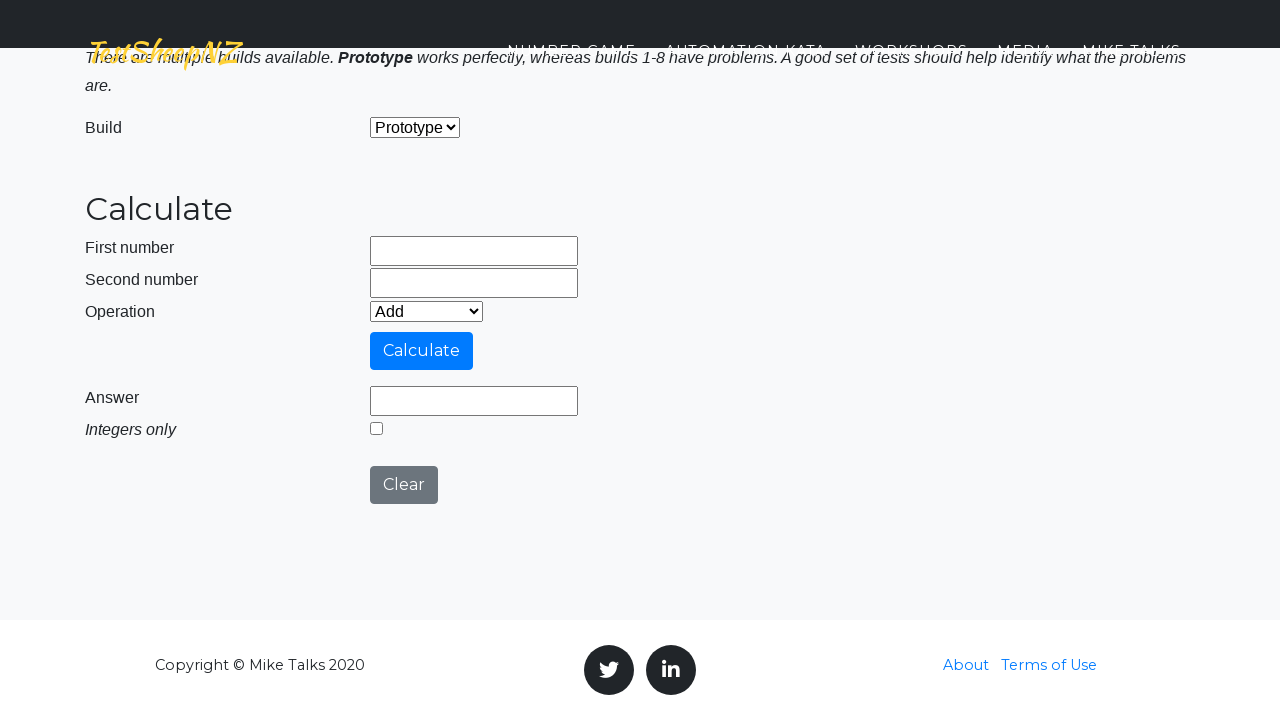

Selected Prototype build from dropdown on #selectBuild
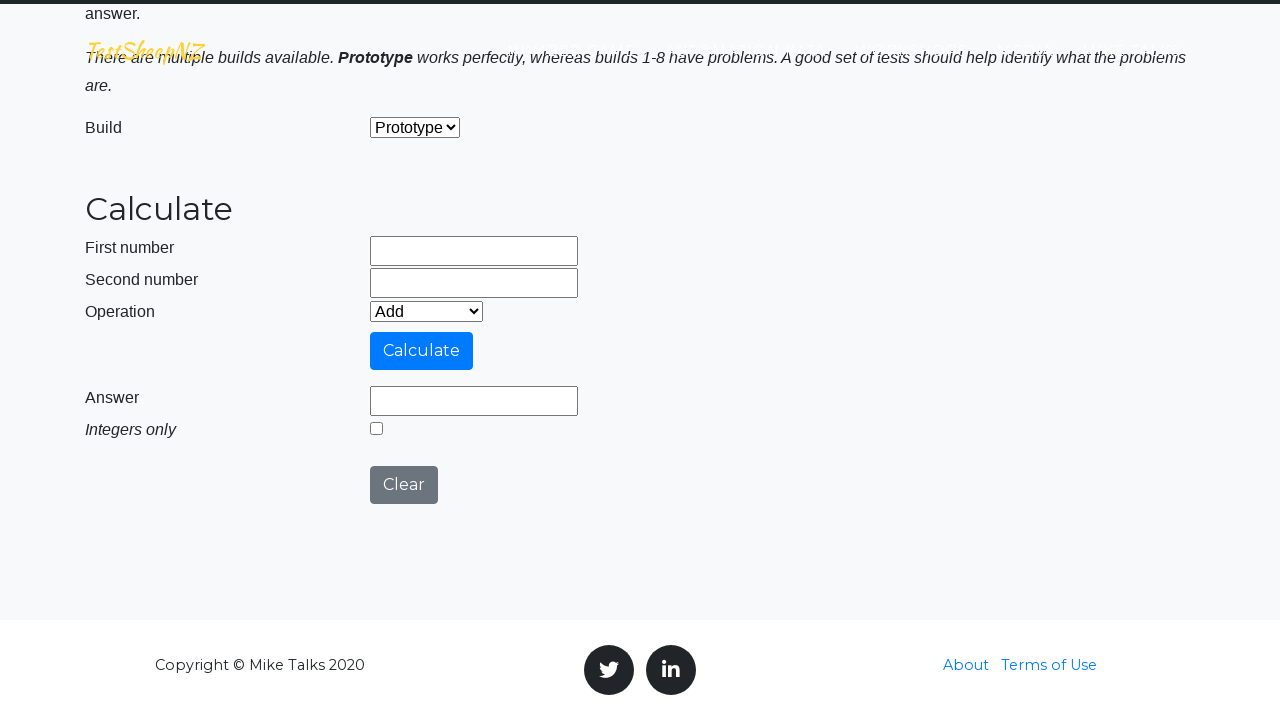

Clicked first input field at (474, 251) on input[name='number1']
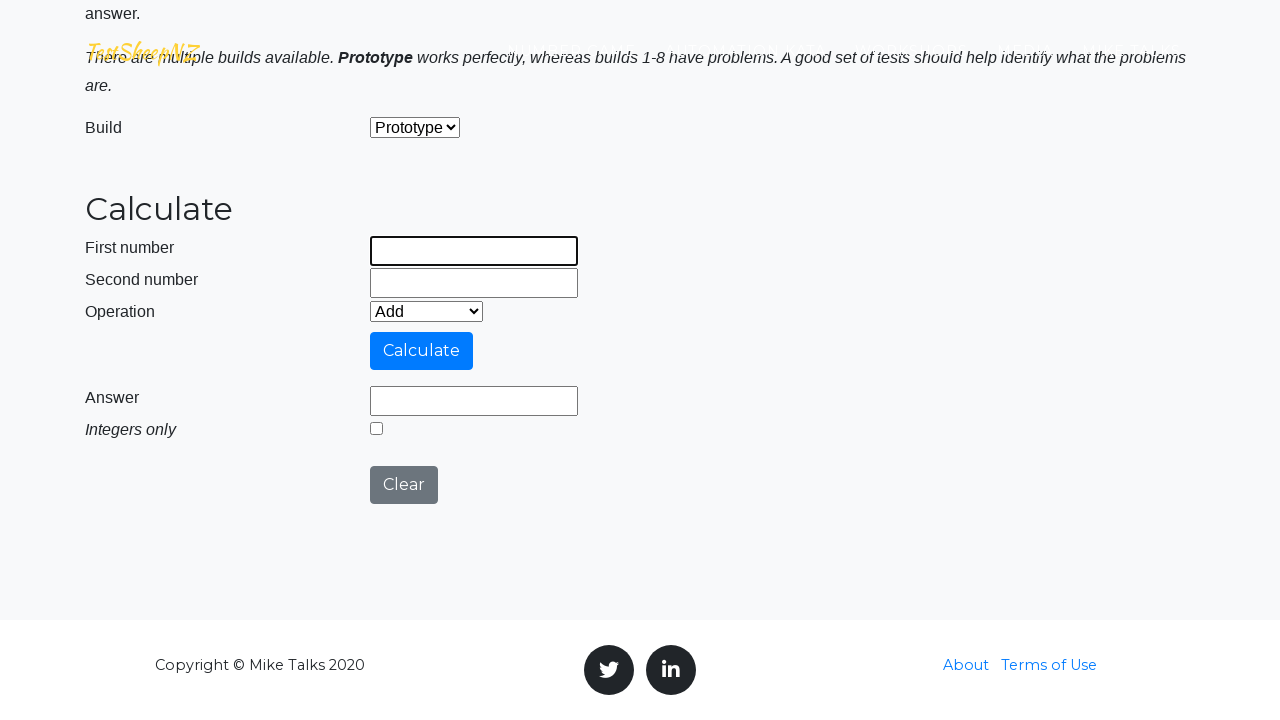

Entered 'gs' in first input field on input[name='number1']
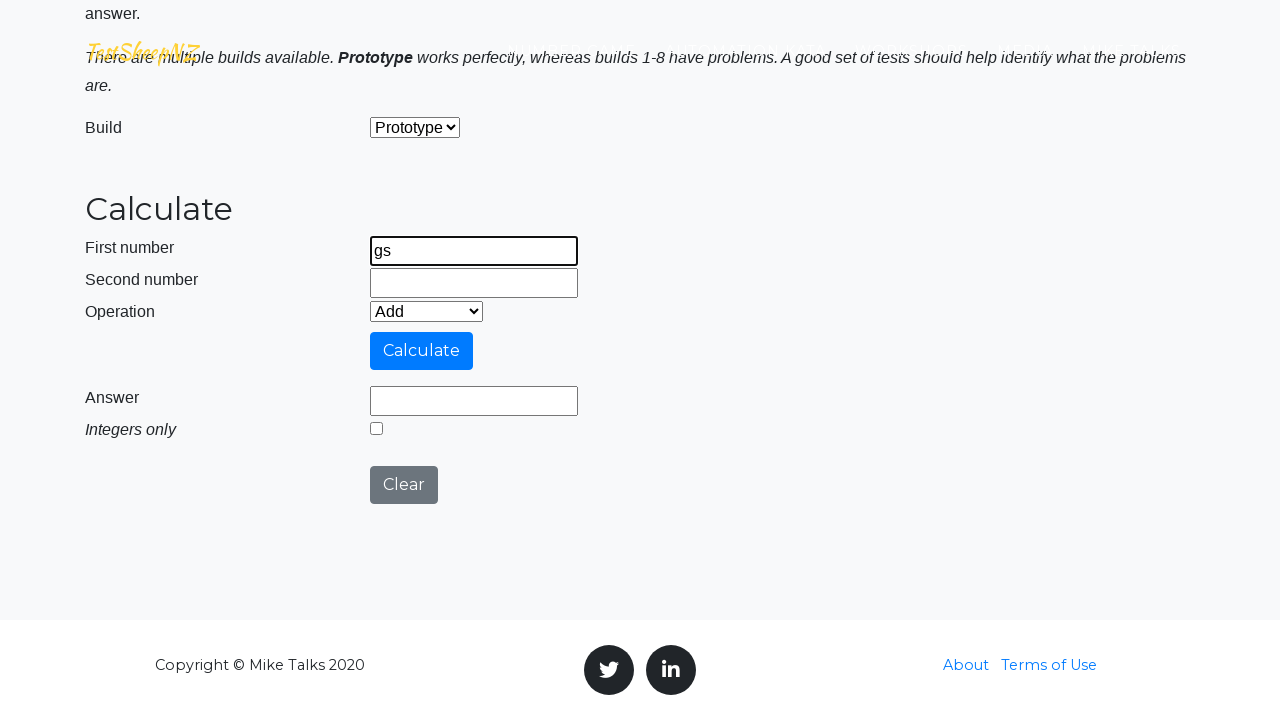

Clicked second input field at (474, 283) on input[name='number2']
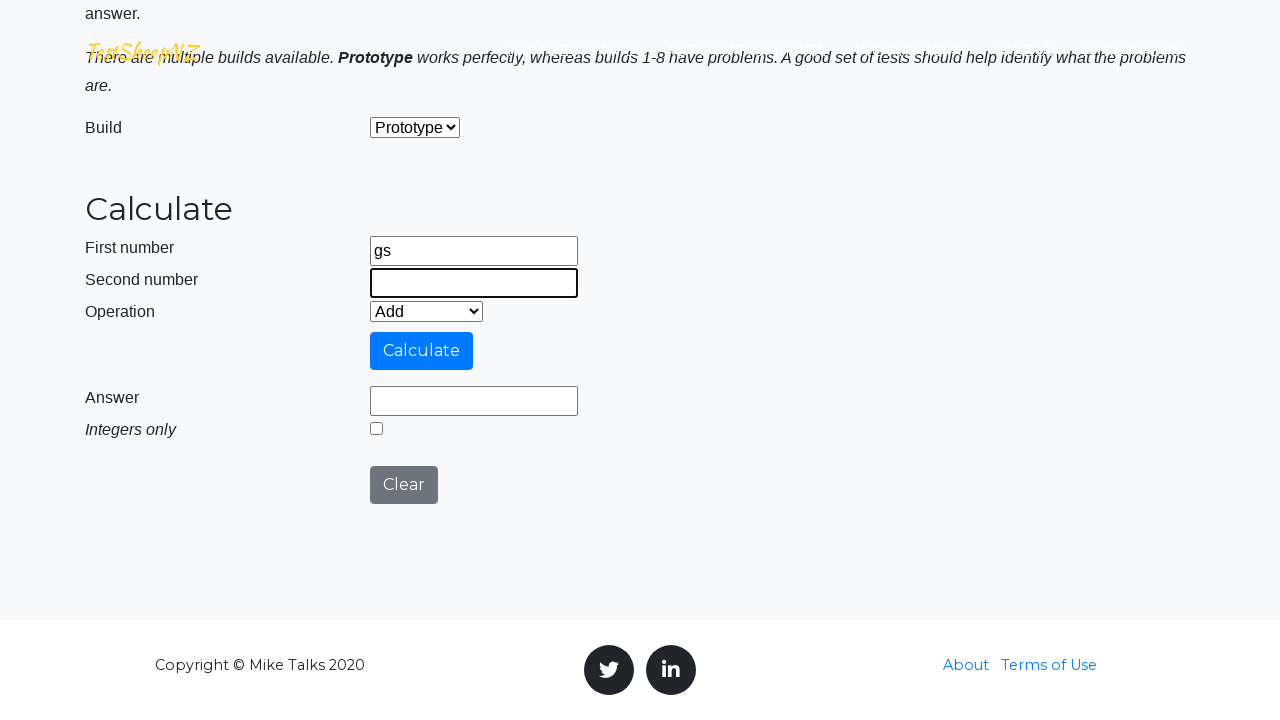

Entered 'bu' in second input field on input[name='number2']
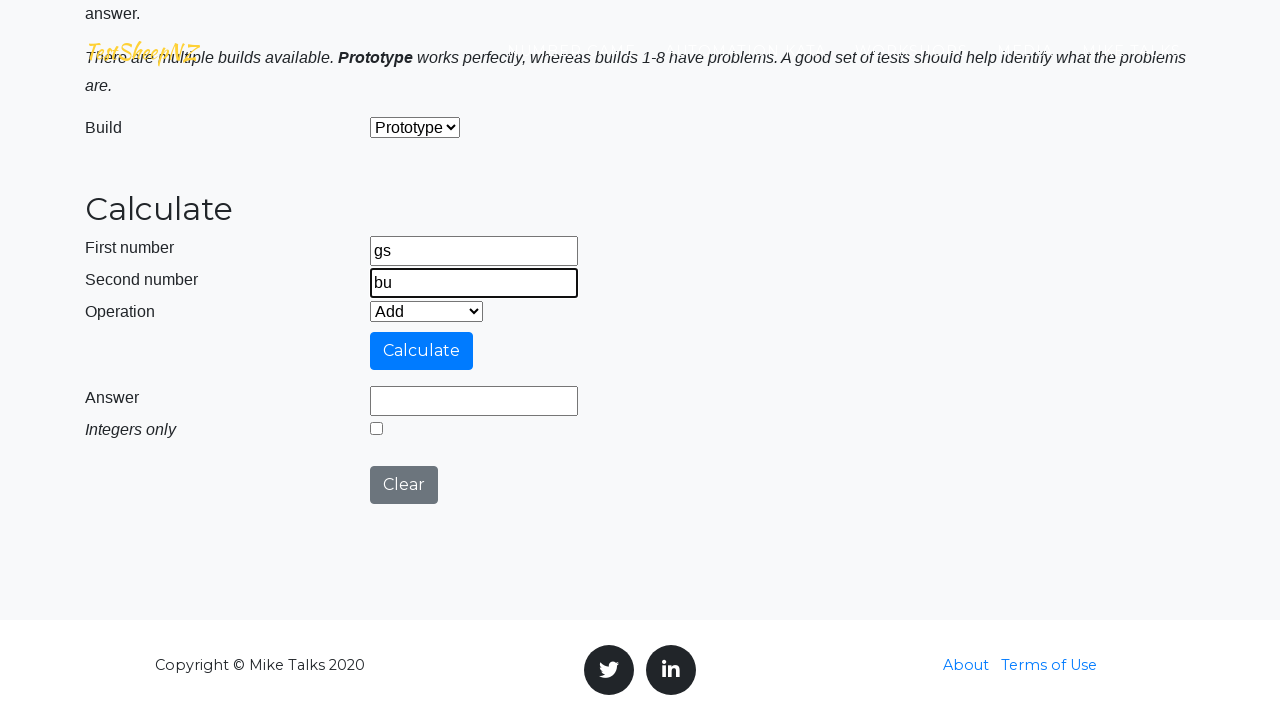

Selected Concatenate operation from dropdown on #selectOperationDropdown
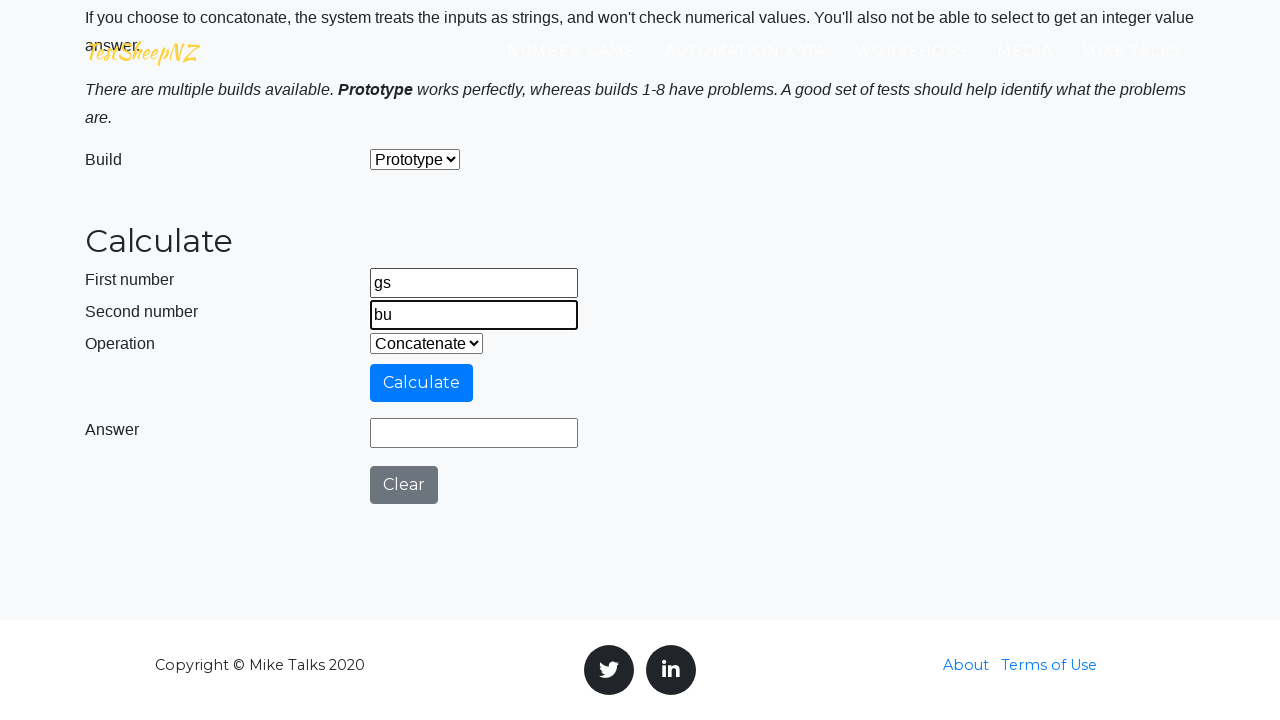

Clicked calculate button at (422, 383) on #calculateButton
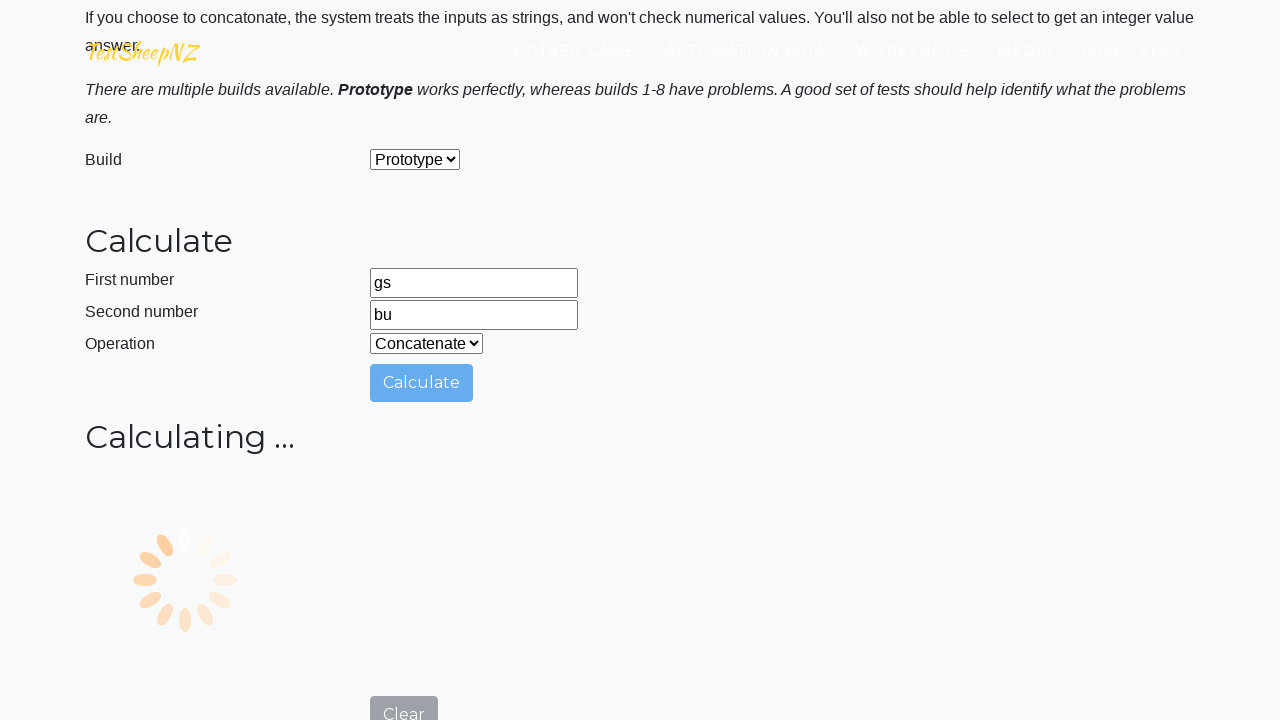

Result field appeared after calculation
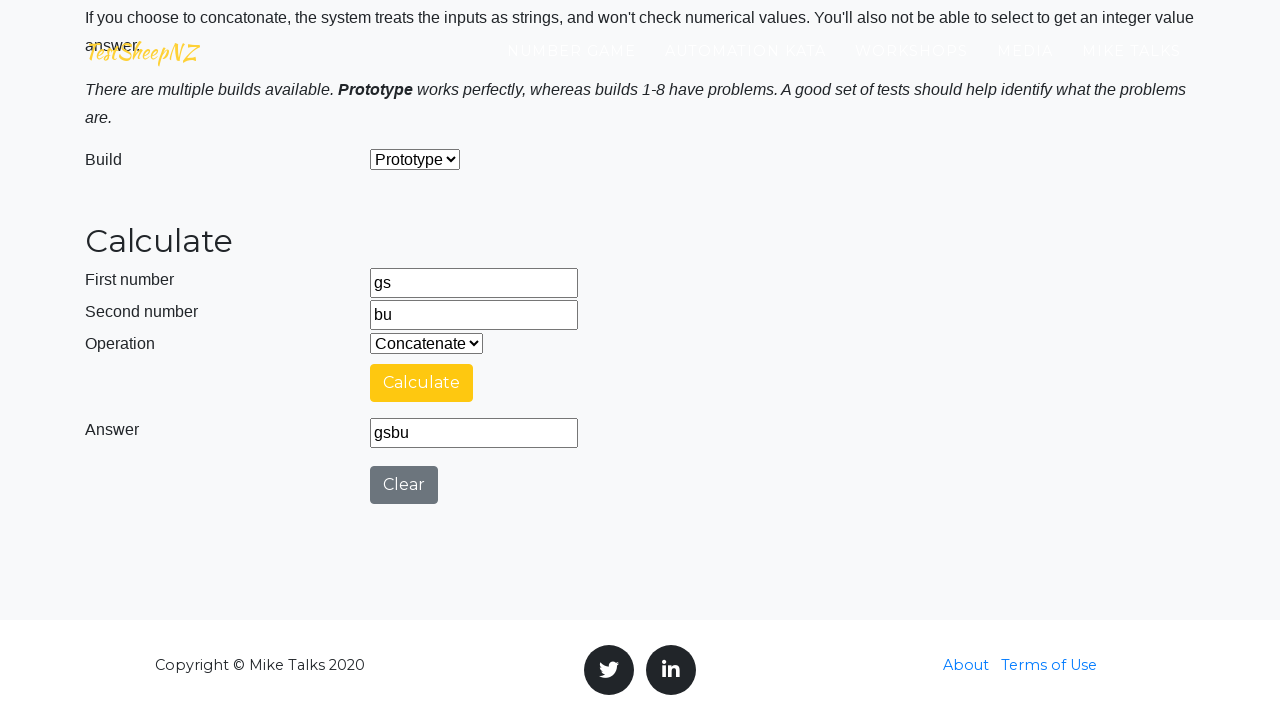

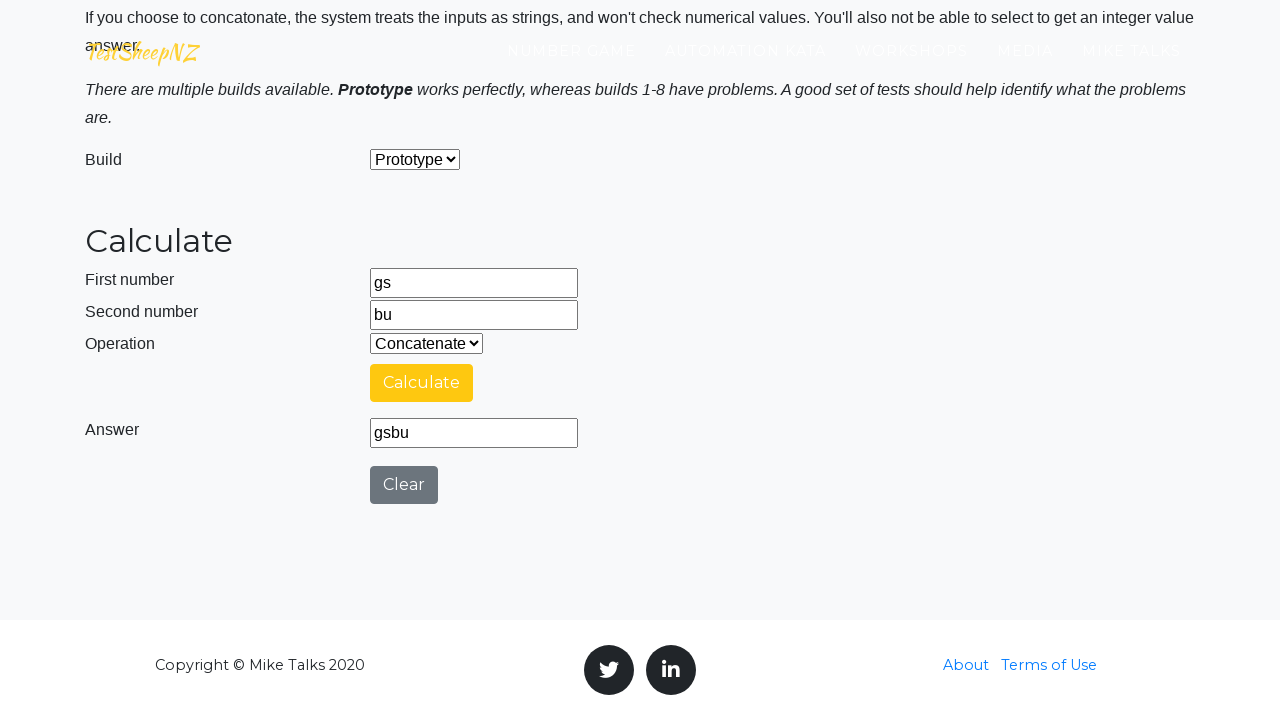